Tests a text box form by filling in full name, email, current address, and permanent address fields, then submitting the form.

Starting URL: https://demoqa.com/text-box

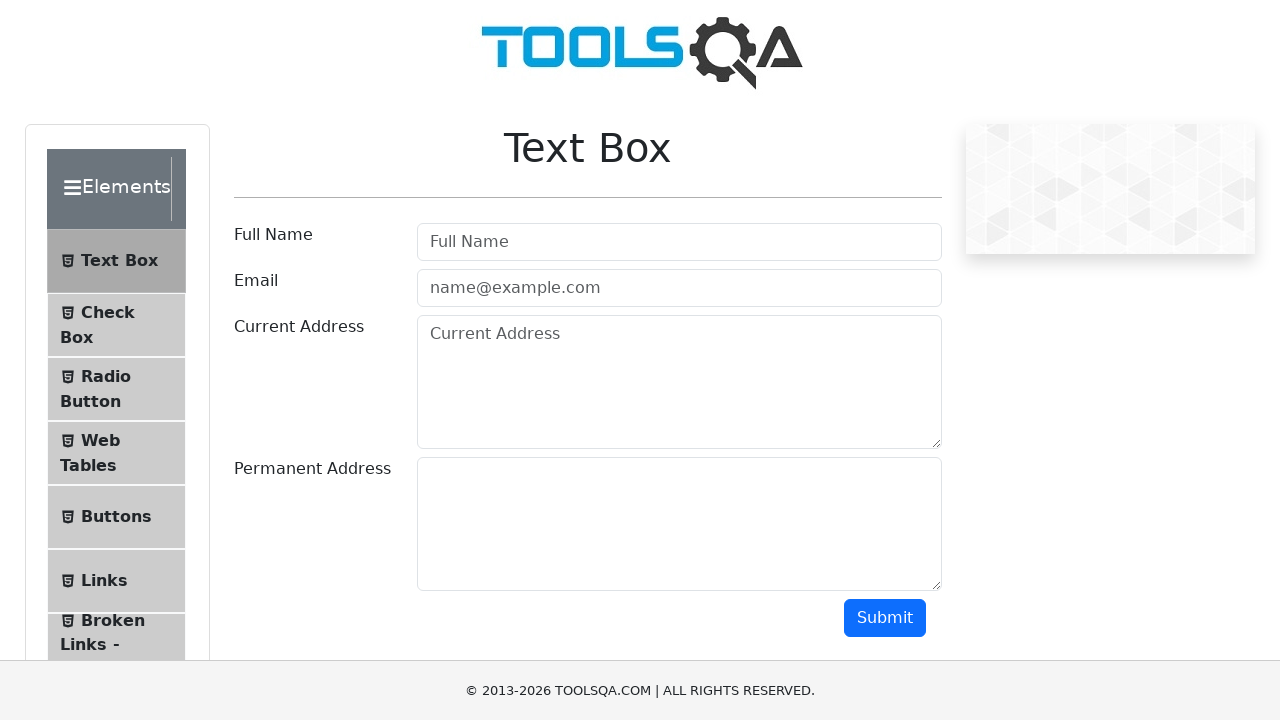

Filled full name field with 'Marcus Thompson' on internal:attr=[placeholder="Full Name"i]
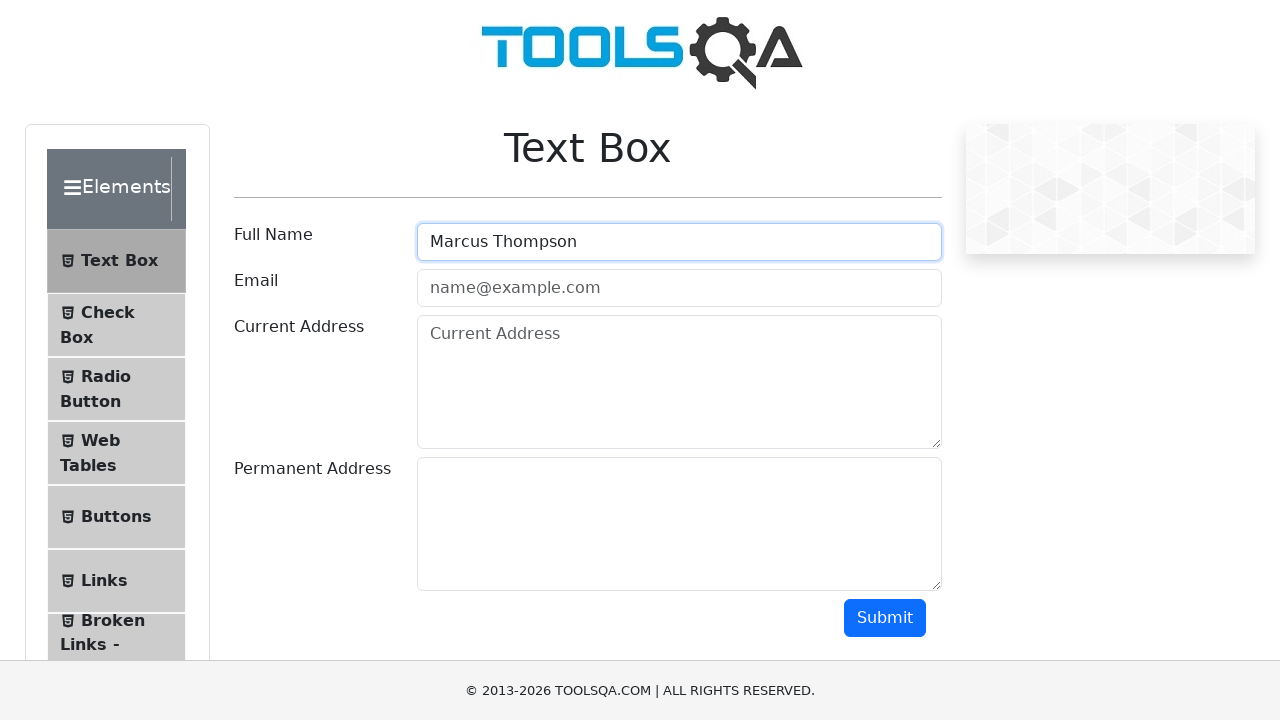

Filled email field with 'marcus.thompson@testmail.com' on internal:attr=[placeholder="name@example.com"i]
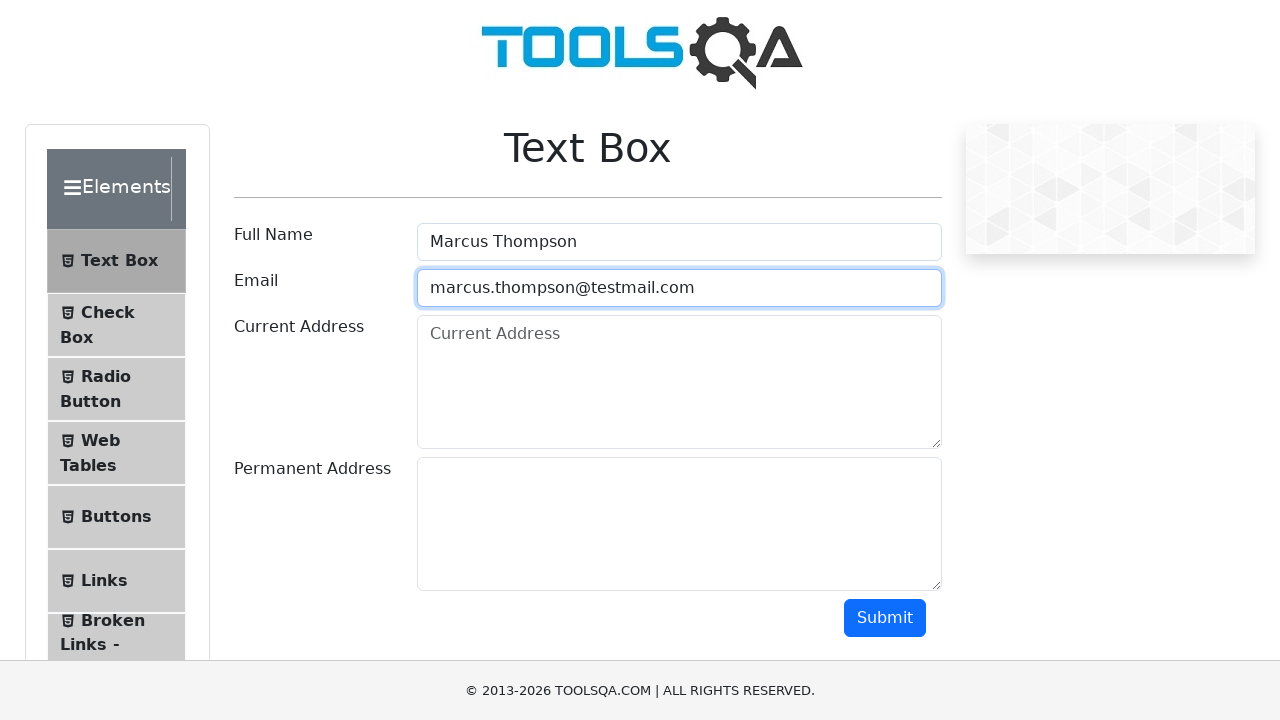

Filled current address field with '742 Maple Street, Seattle' on internal:attr=[placeholder="Current Address"i]
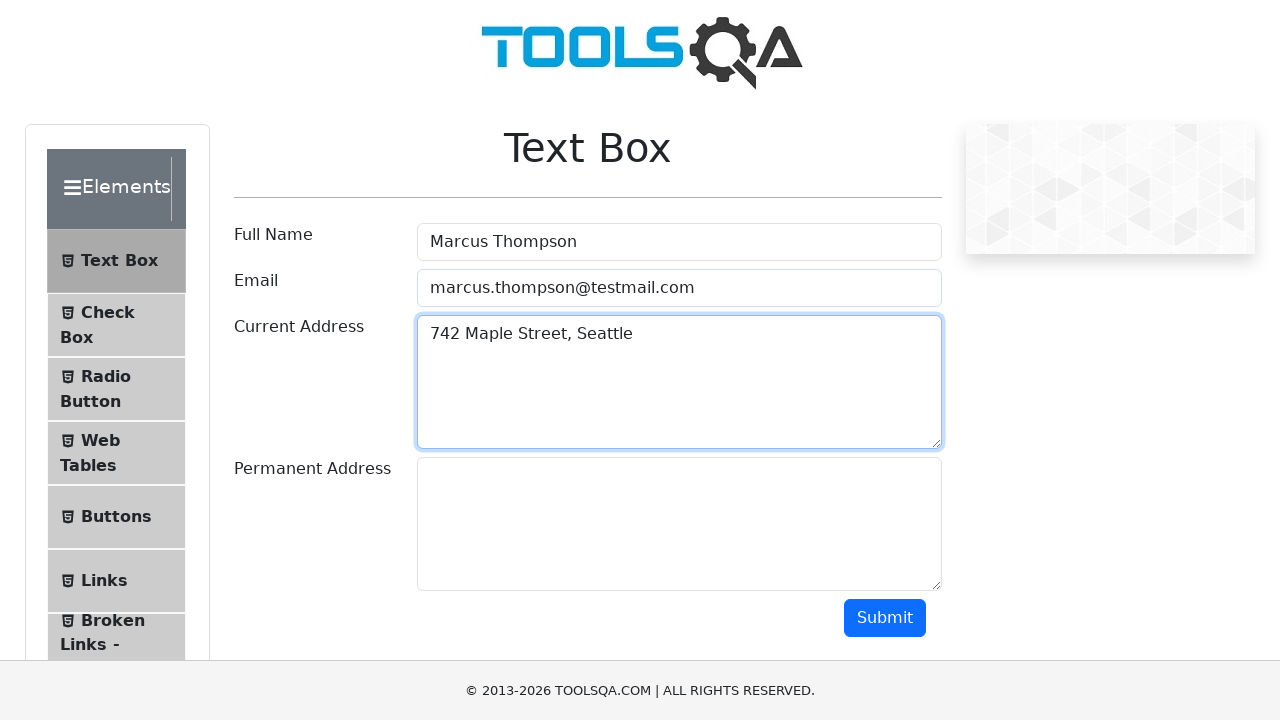

Filled permanent address field with '456 Oak Avenue, Portland' on xpath=//*[@id='permanentAddress']
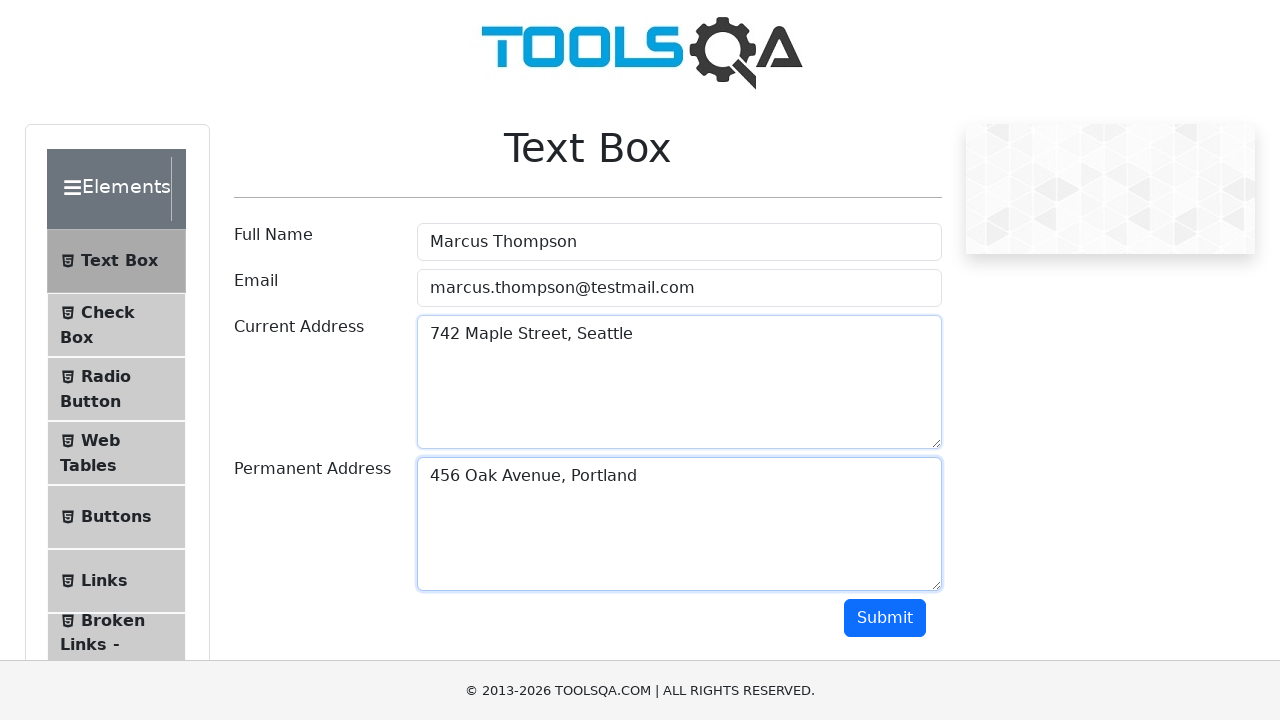

Clicked submit button to submit the form at (885, 618) on internal:text="Submit"i
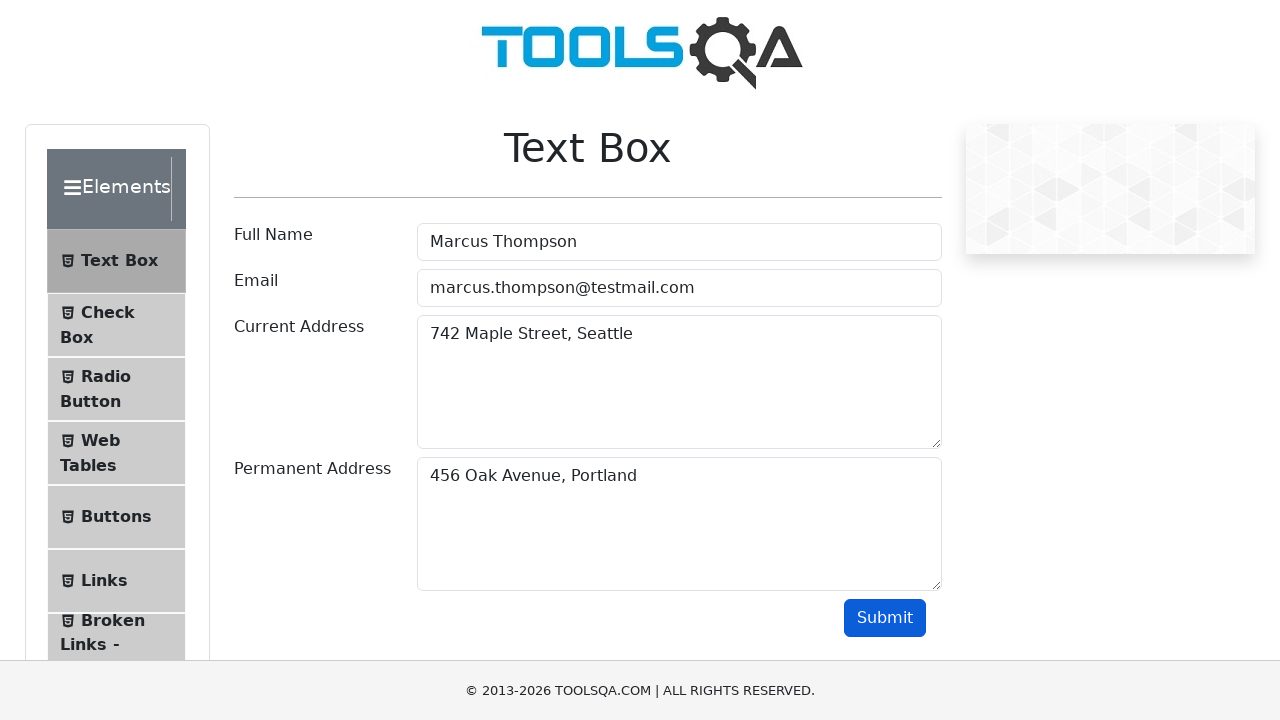

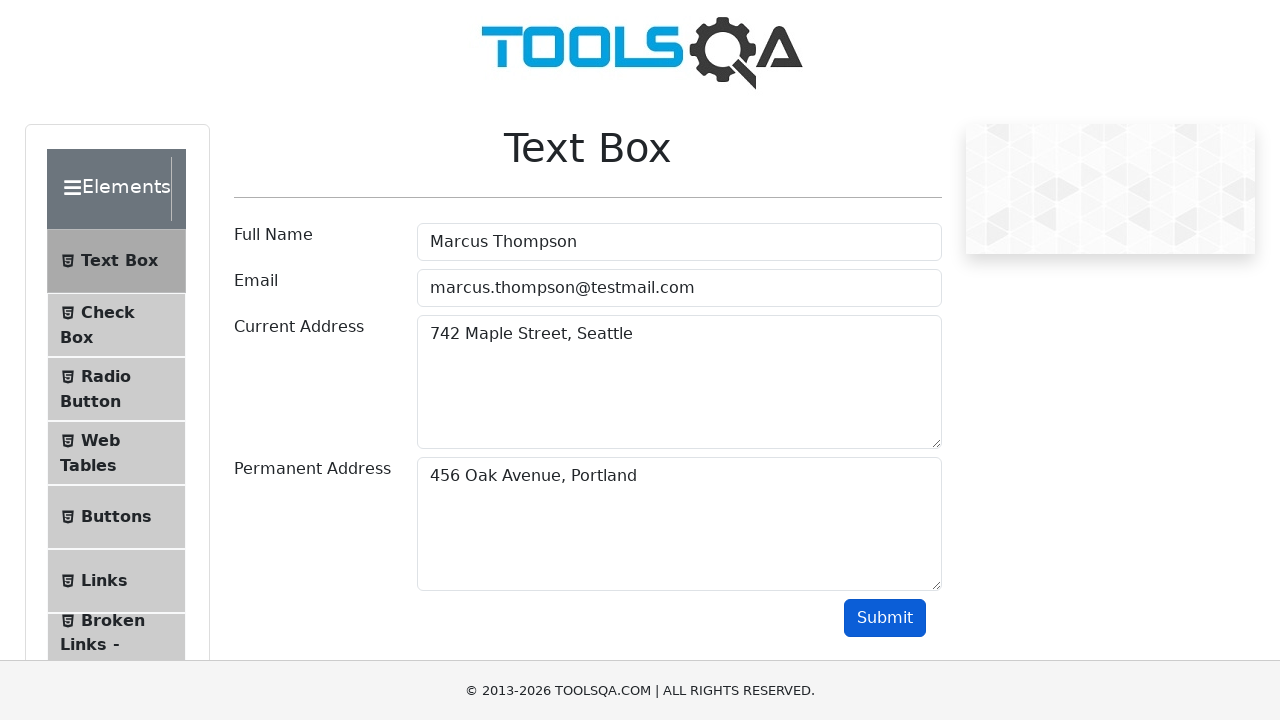